Navigates to the homepage and then accesses the Products page

Starting URL: https://automationexercise.com/

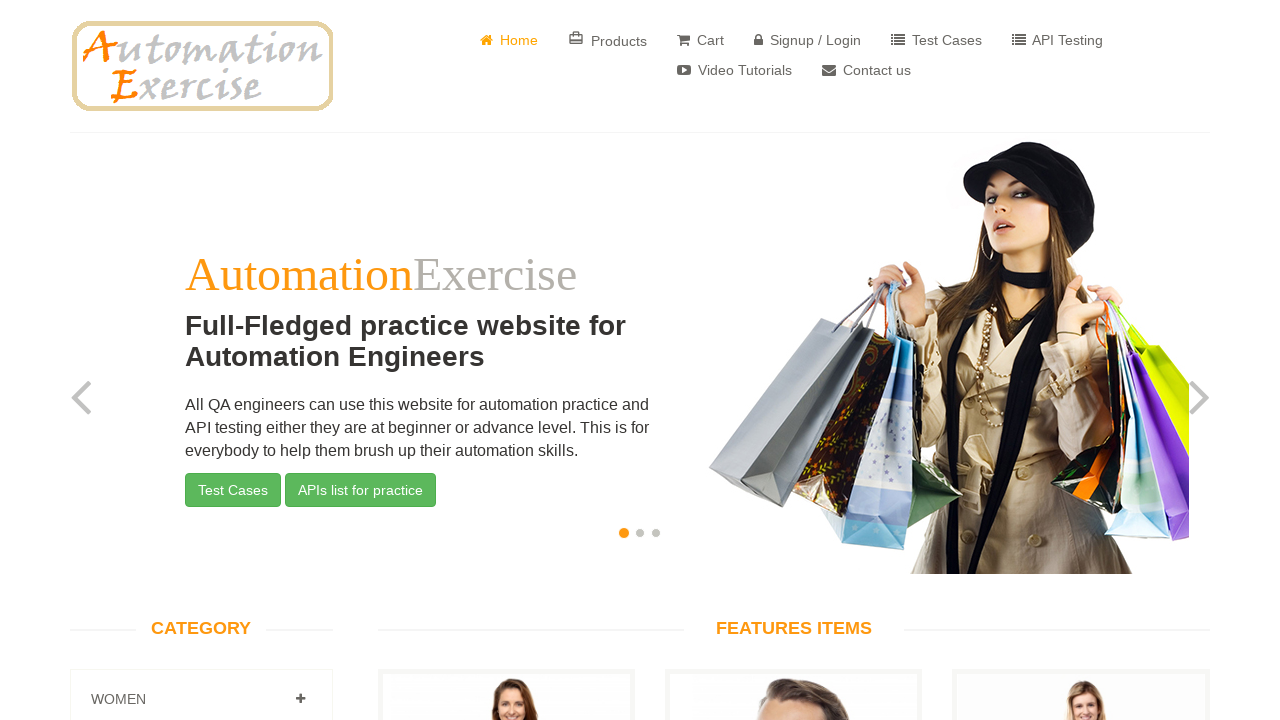

Clicked on Products link in navigation at (608, 40) on a[href='/products']
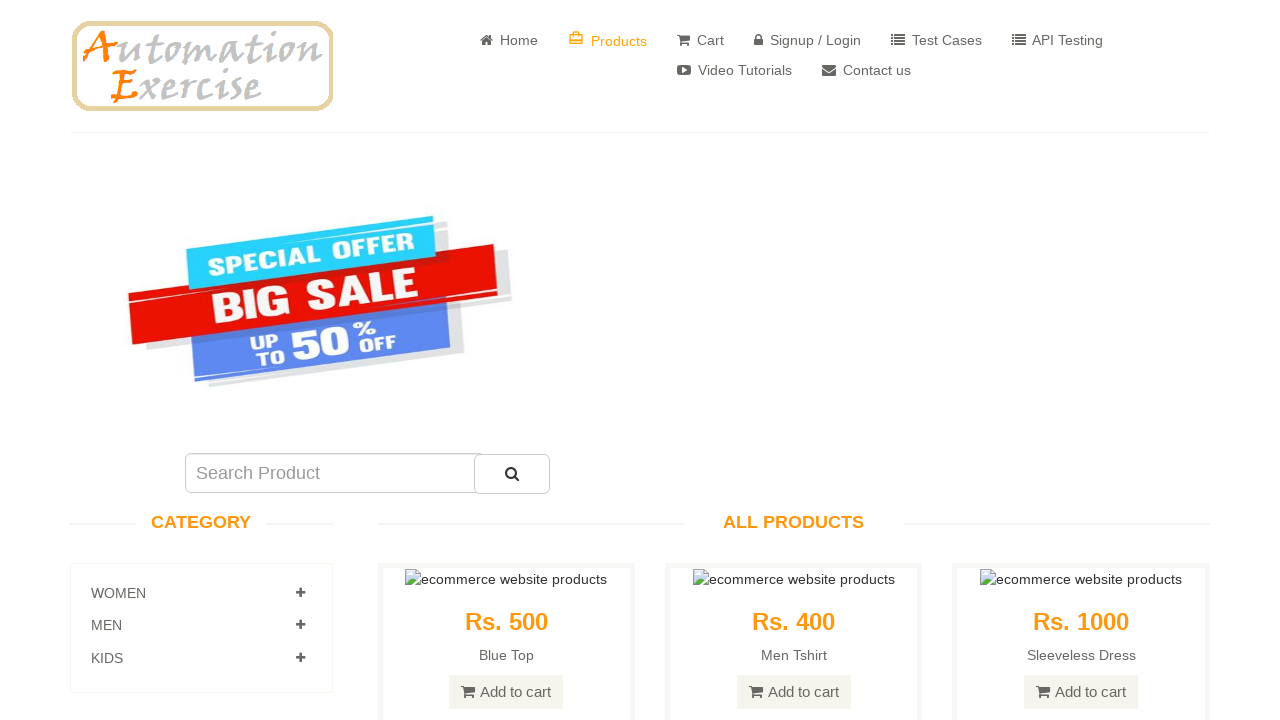

Products page loaded - features_items selector found
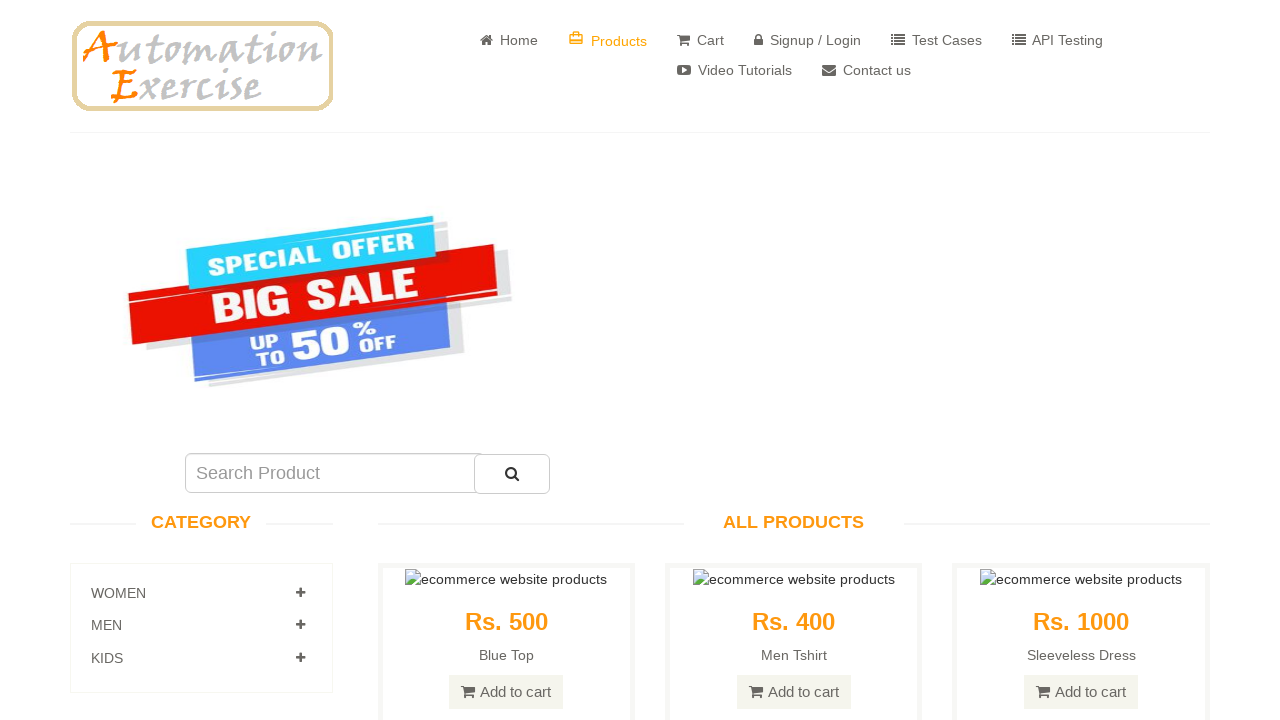

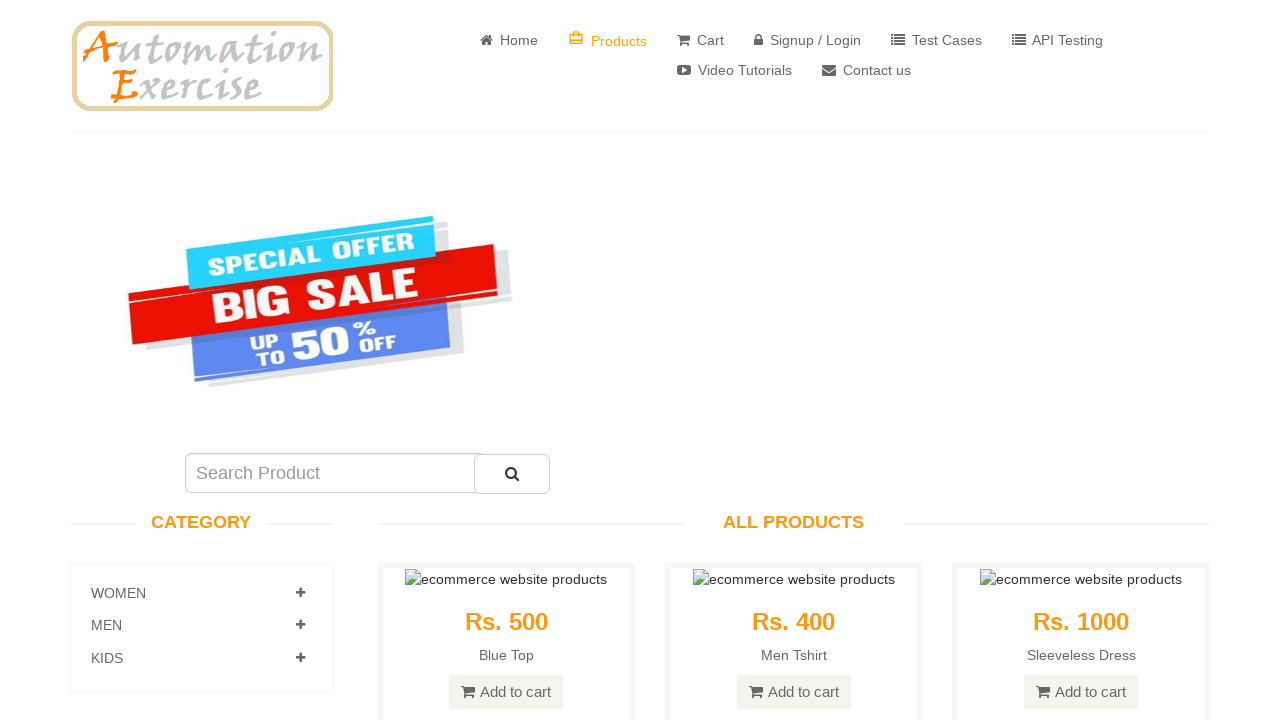